Tests adding specific grocery items (Cucumber, Brocolli, Beetroot) to cart on an e-commerce practice site by iterating through products and clicking "Add to cart" for matching items

Starting URL: https://rahulshettyacademy.com/seleniumPractise/

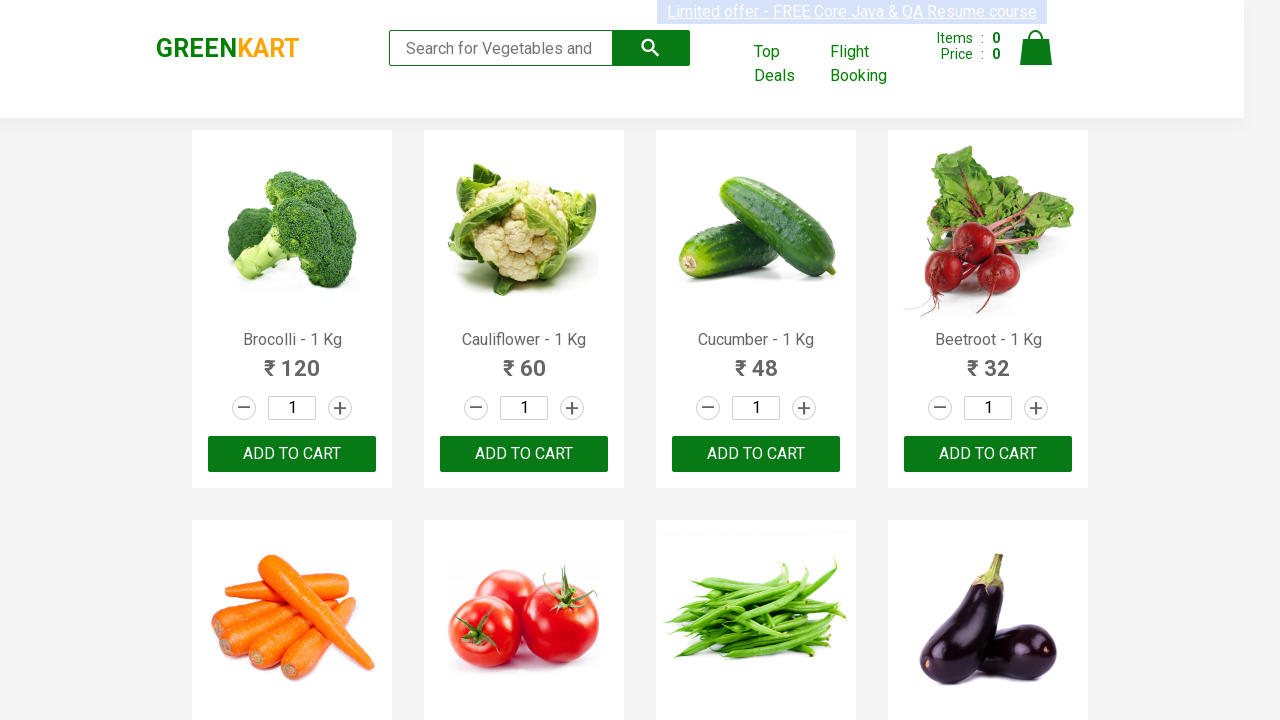

Waited for product names to load on the page
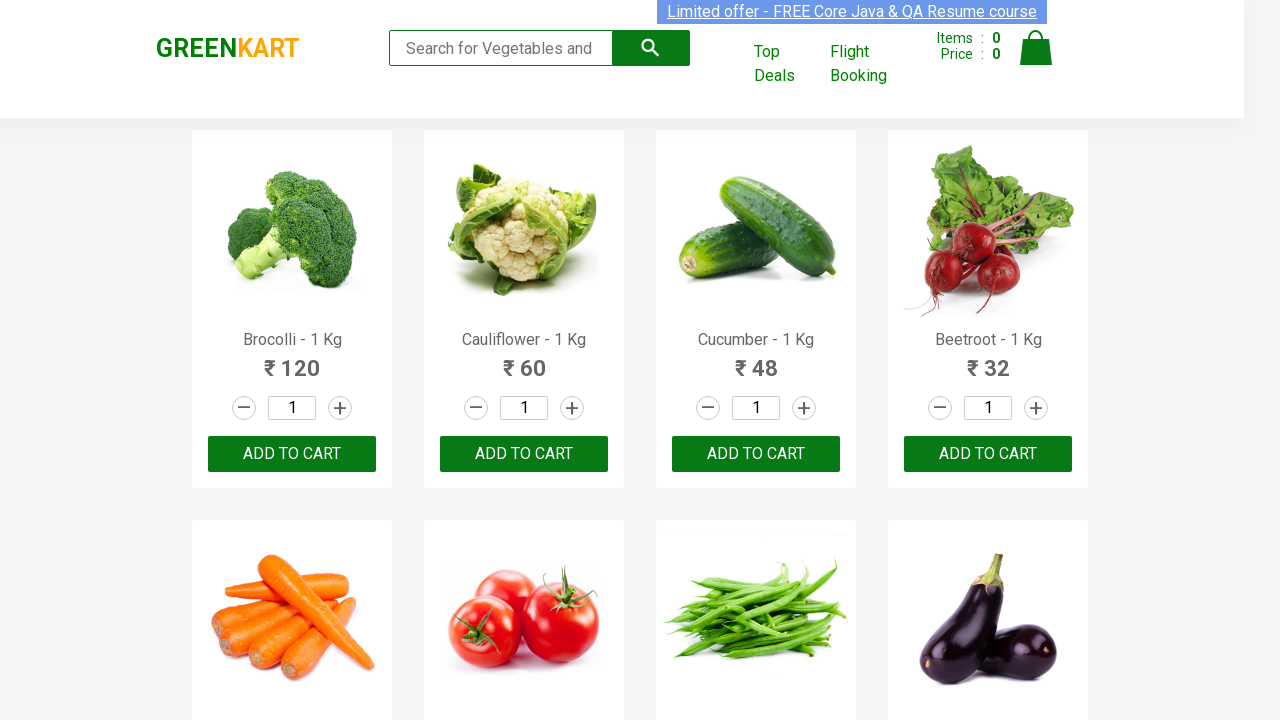

Retrieved all product elements from the page
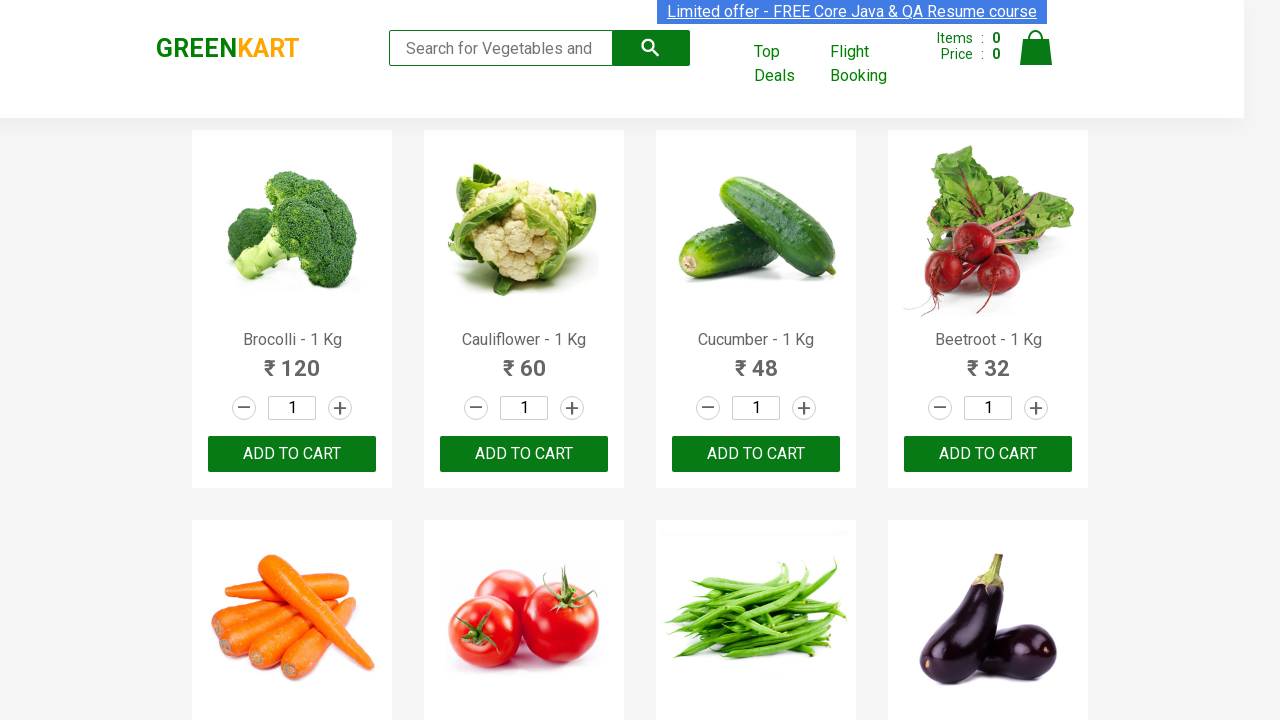

Retrieved product text: Brocolli - 1 Kg
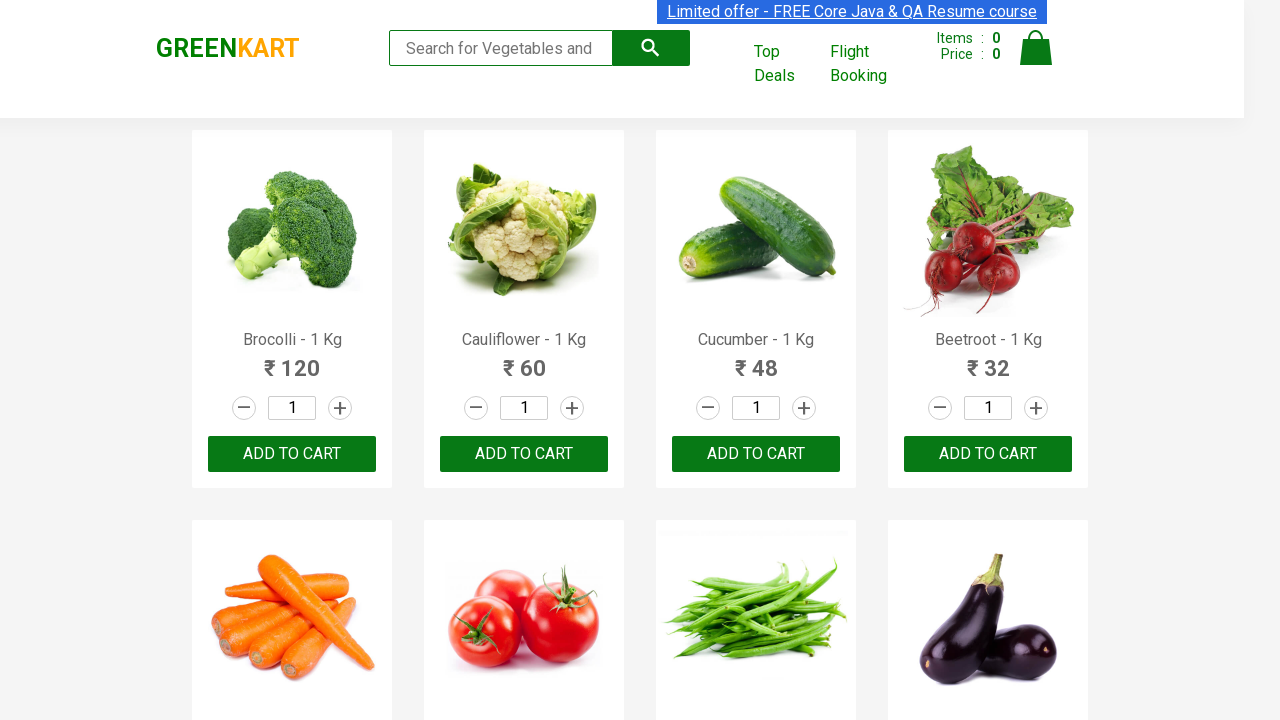

Found matching product: Brocolli
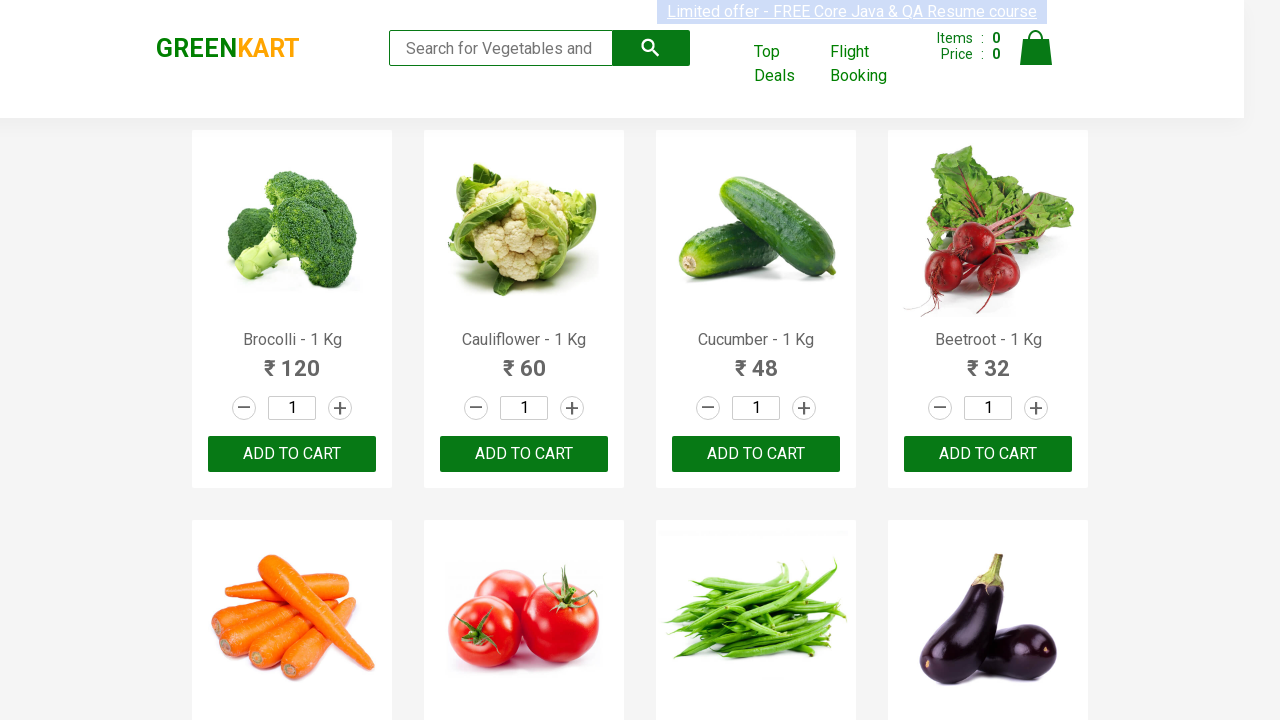

Clicked 'Add to cart' button for Brocolli at (292, 454) on xpath=//div[@class='product-action']/button >> nth=0
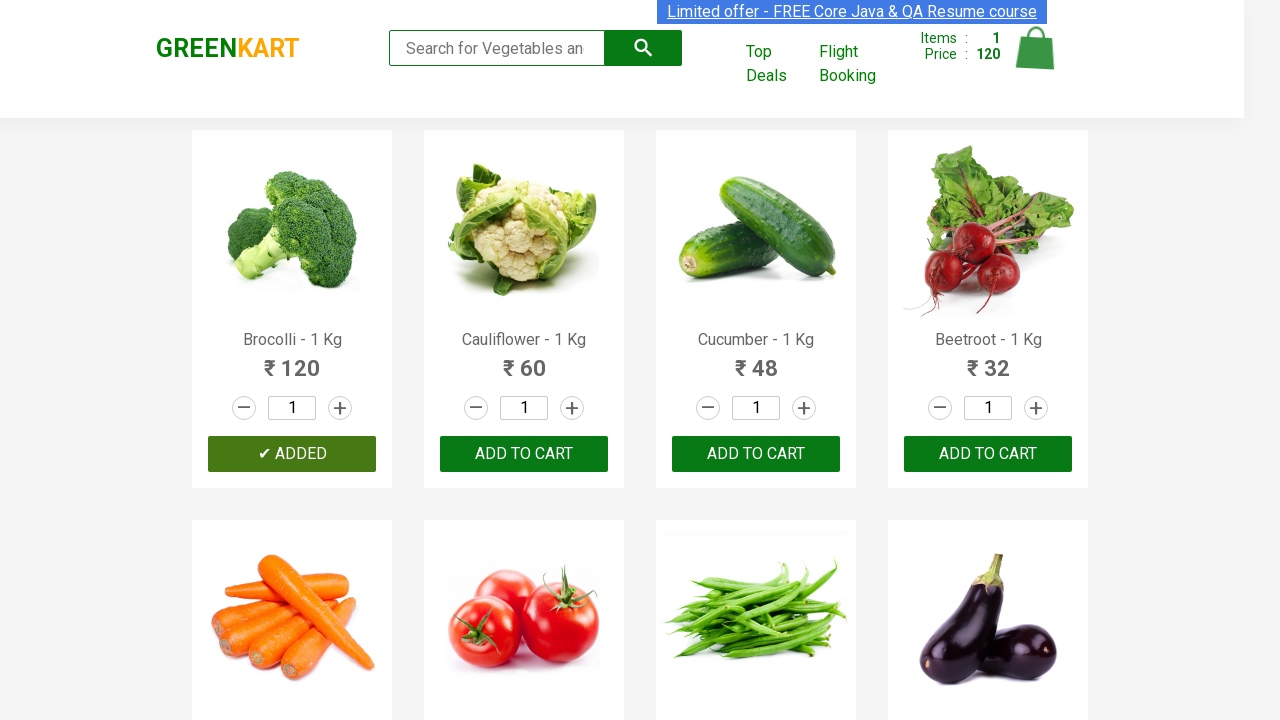

Retrieved product text: Cauliflower - 1 Kg
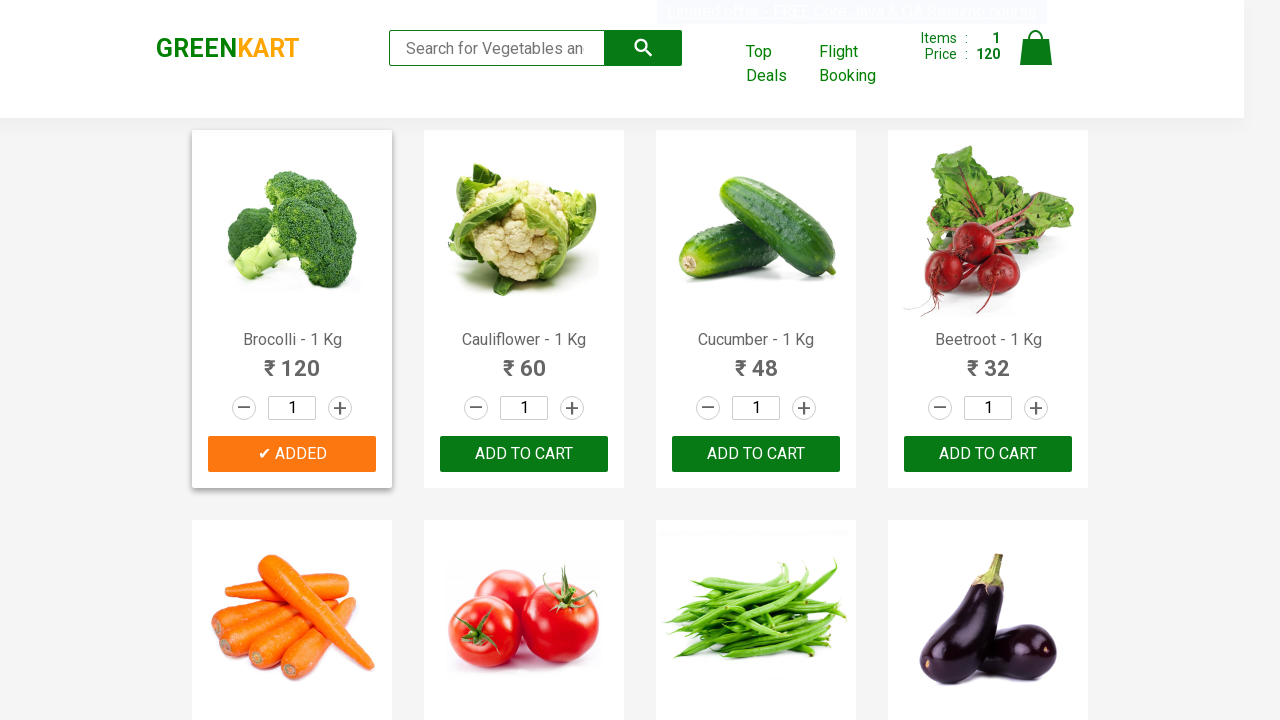

Retrieved product text: Cucumber - 1 Kg
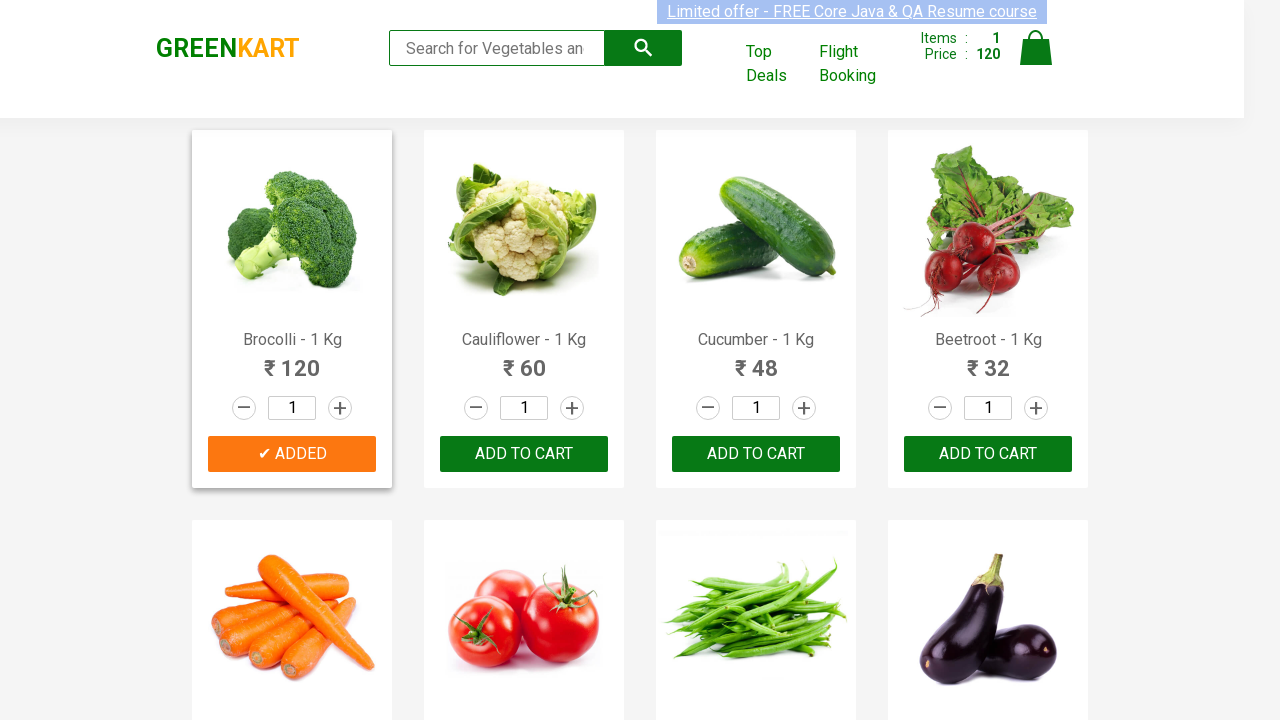

Found matching product: Cucumber
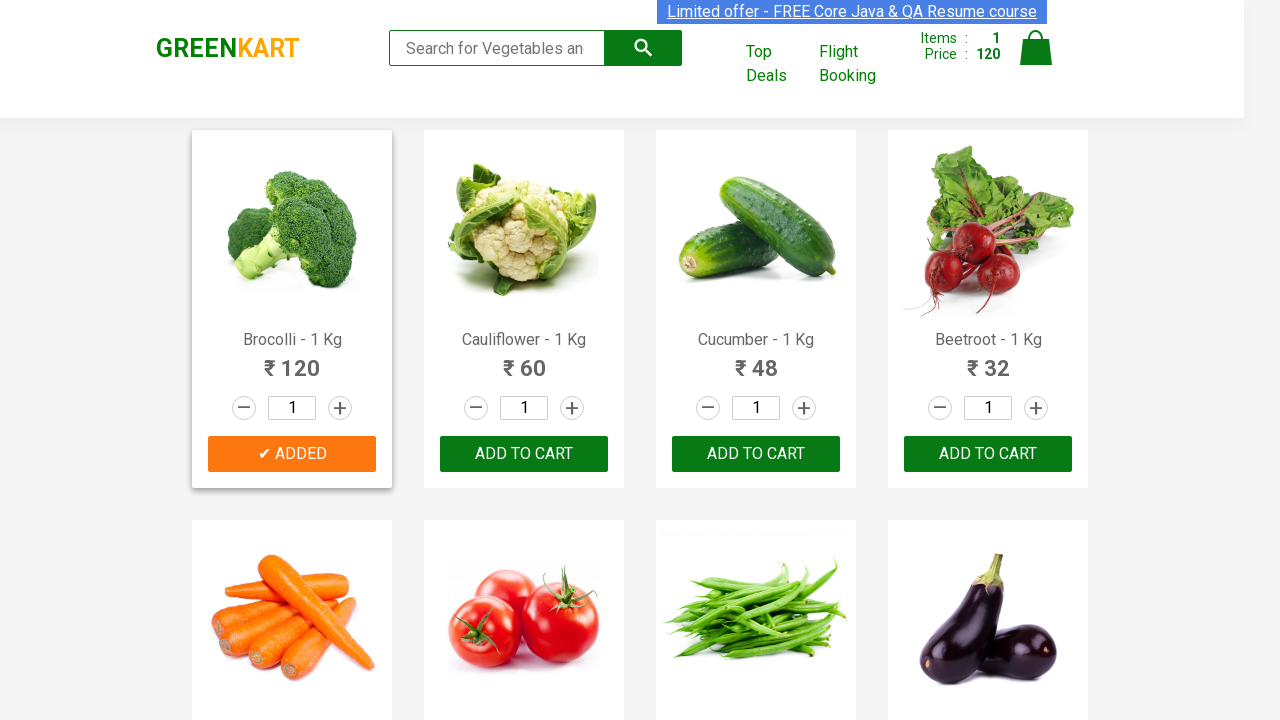

Clicked 'Add to cart' button for Cucumber at (756, 454) on xpath=//div[@class='product-action']/button >> nth=2
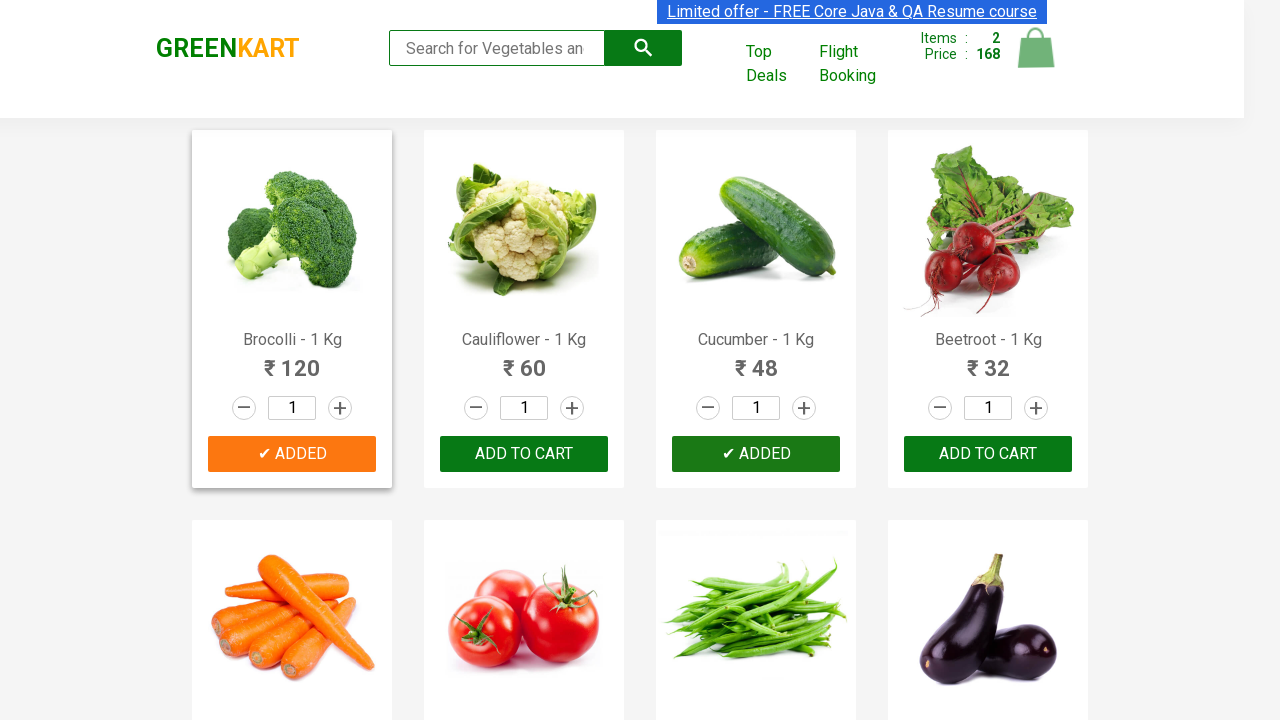

Retrieved product text: Beetroot - 1 Kg
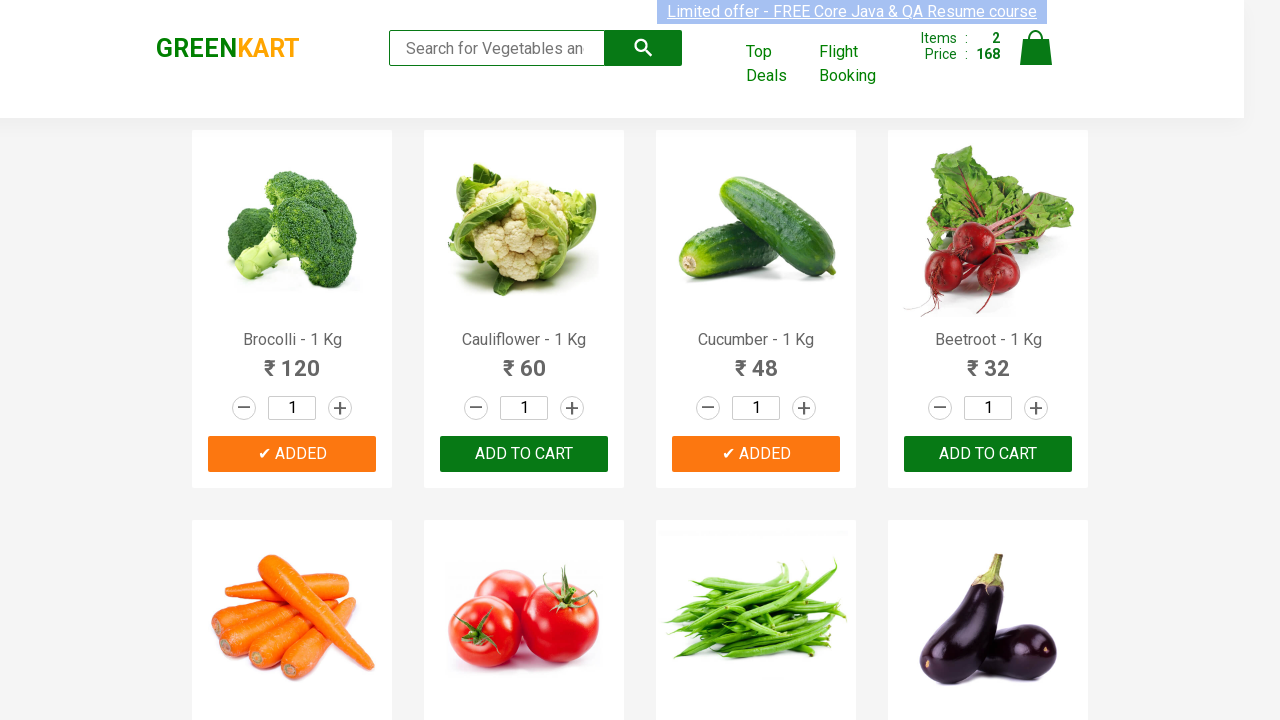

Found matching product: Beetroot
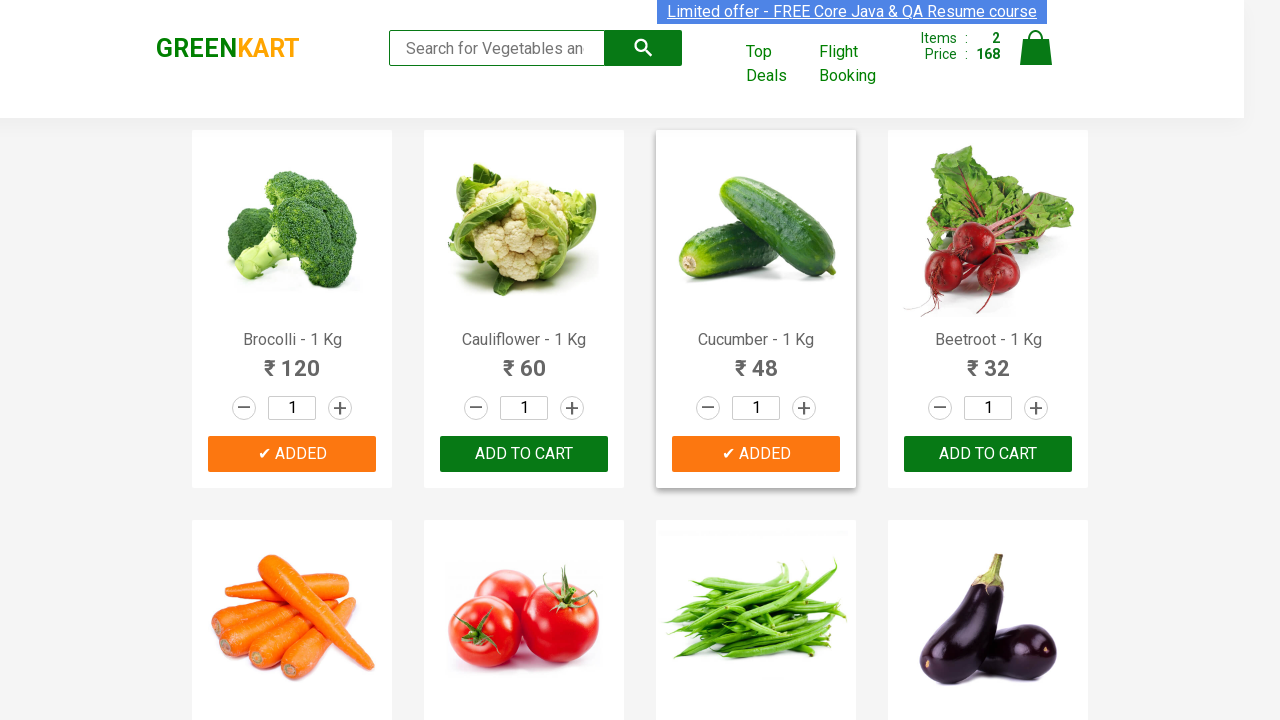

Clicked 'Add to cart' button for Beetroot at (988, 454) on xpath=//div[@class='product-action']/button >> nth=3
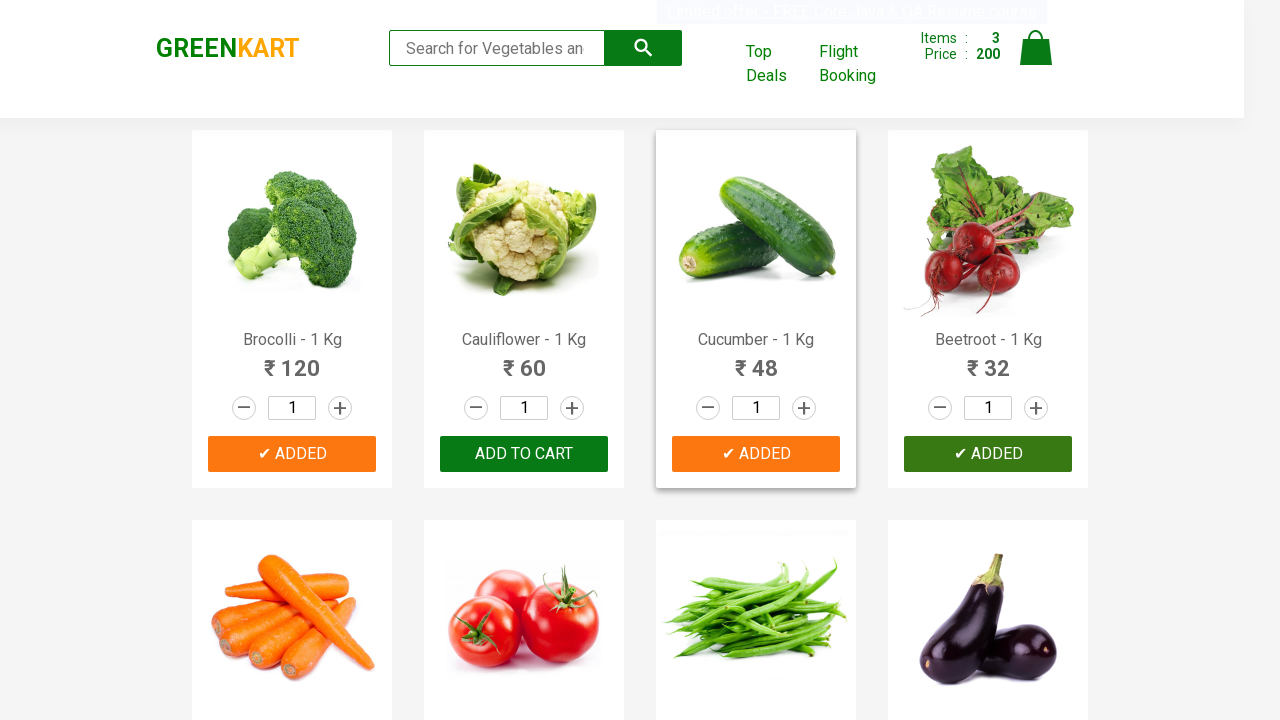

Successfully added all 3 required items to cart
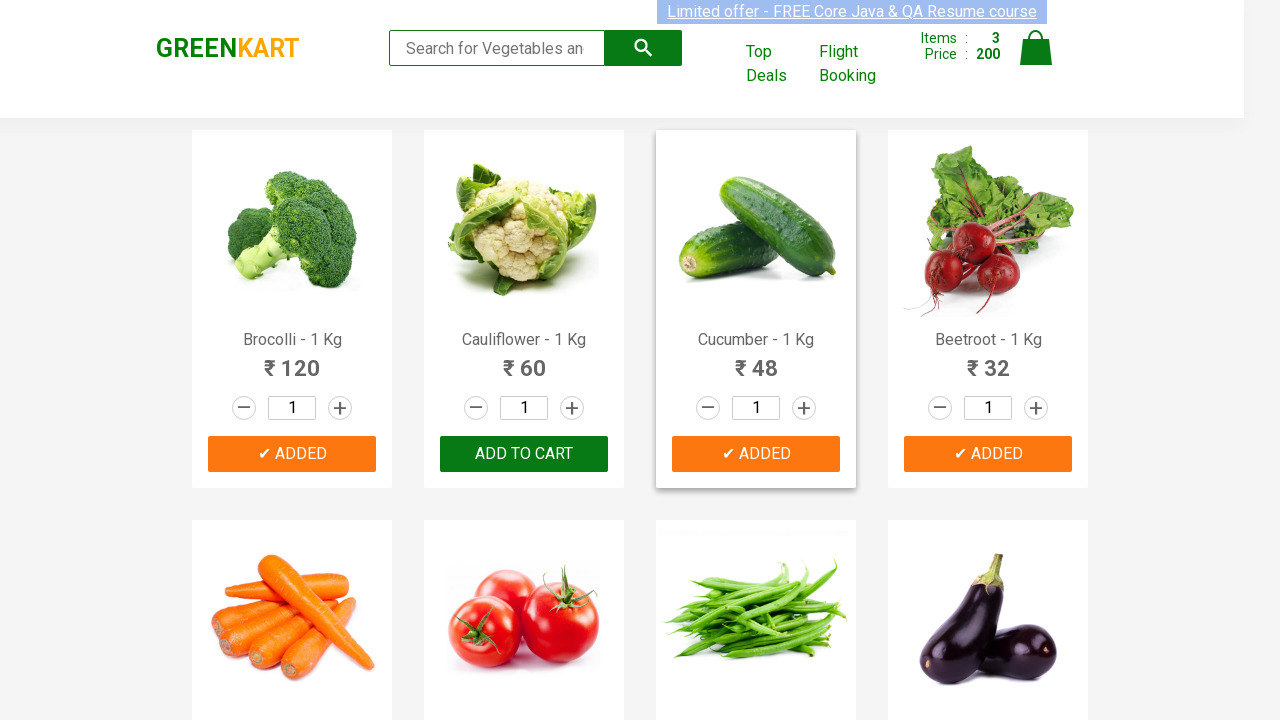

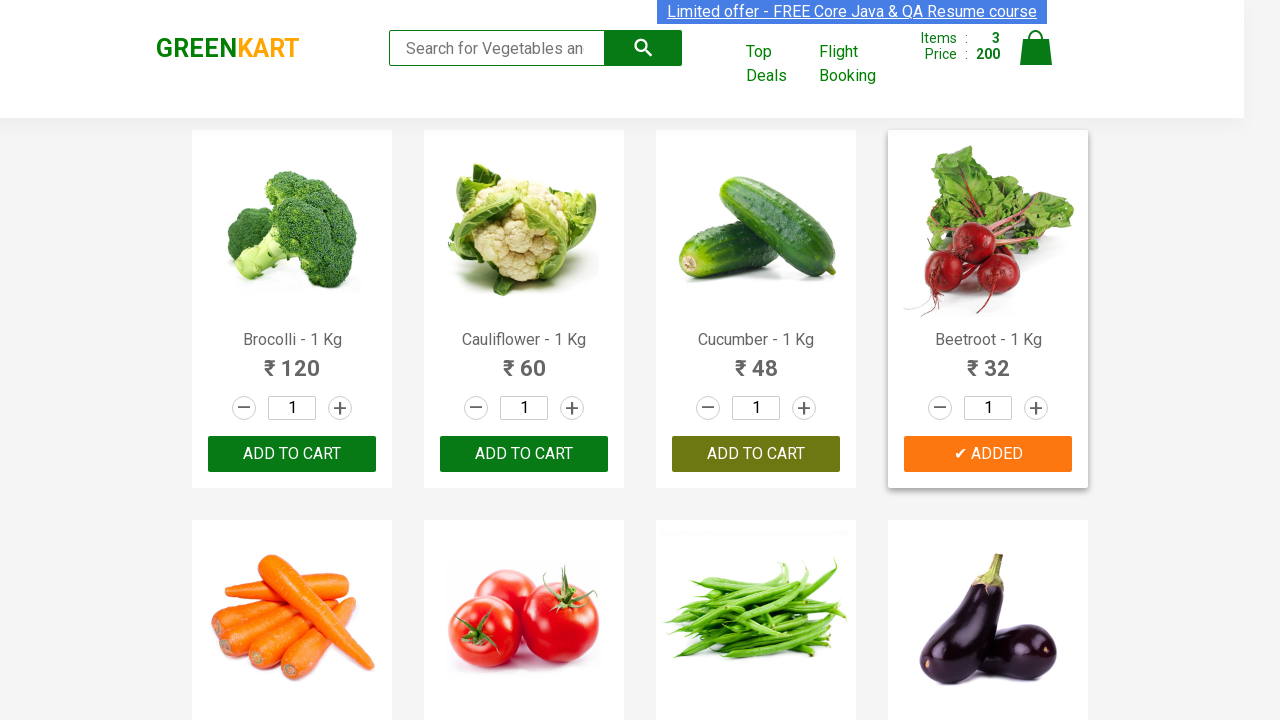